Tests radio button selection by clicking on a specific radio button option on an automation practice page

Starting URL: https://rahulshettyacademy.com/AutomationPractice/

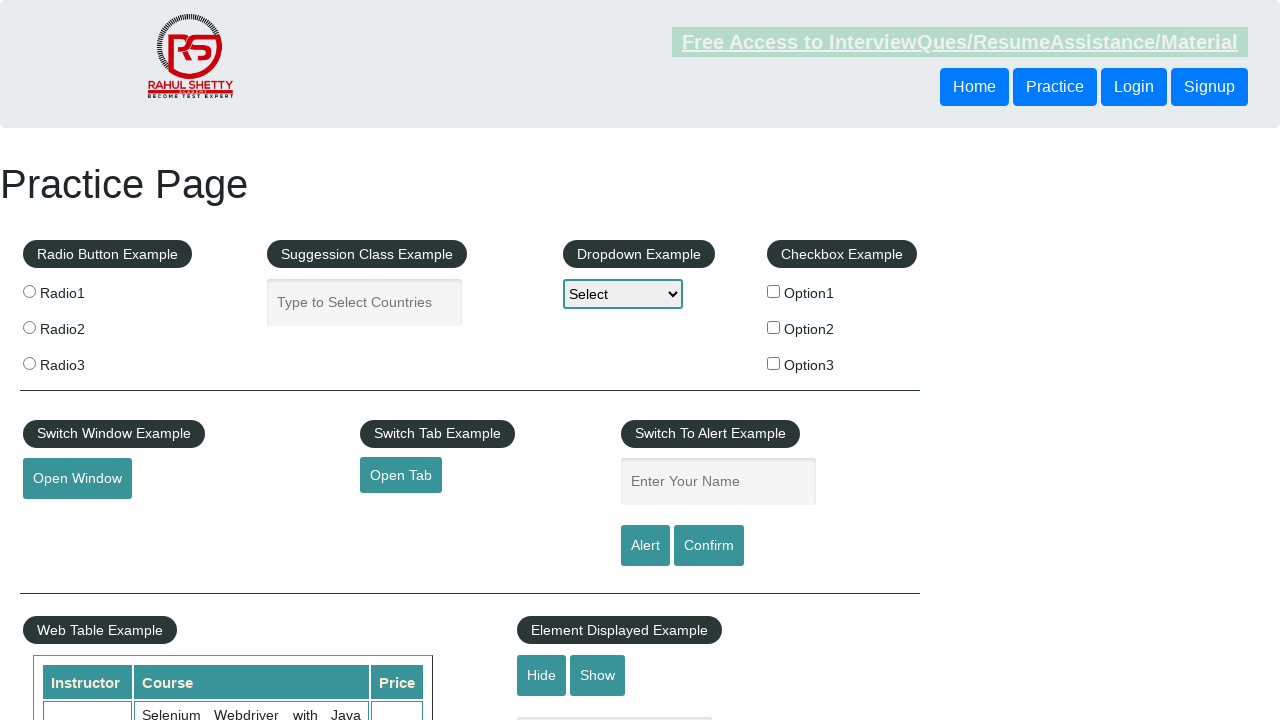

Navigated to automation practice page
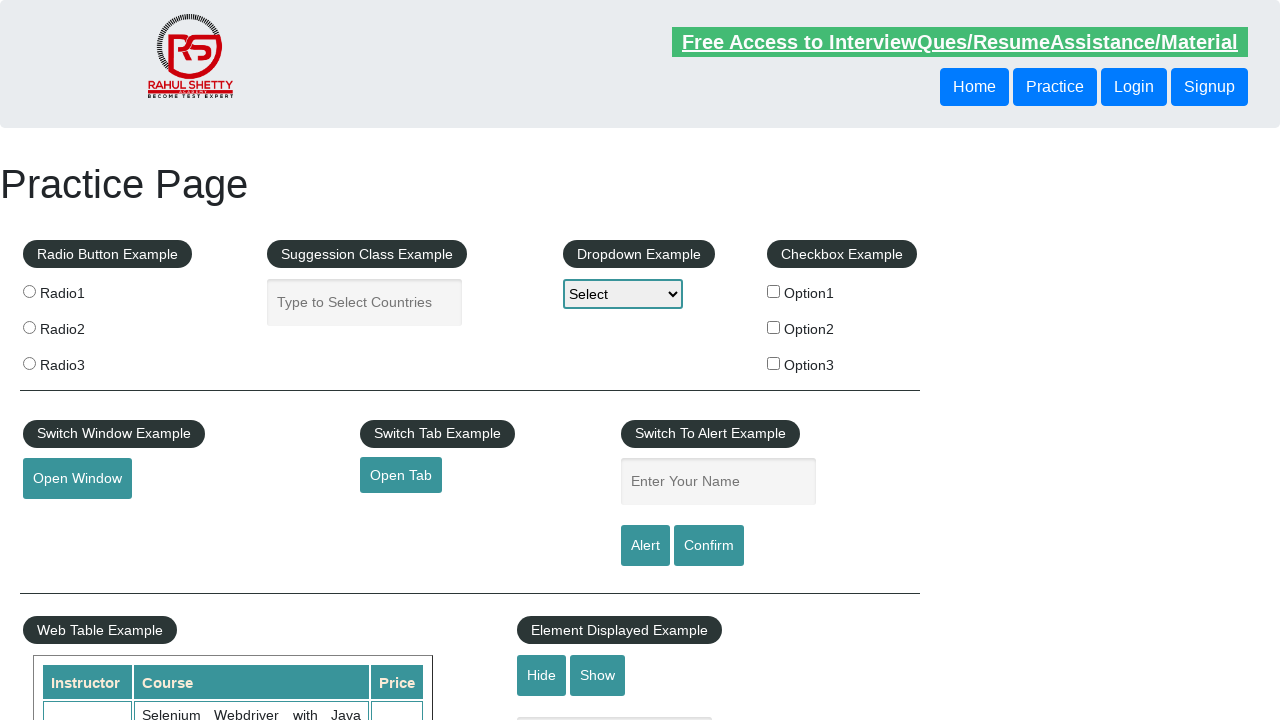

Clicked on radio button with value 'radio2' at (29, 327) on input[value='radio2']
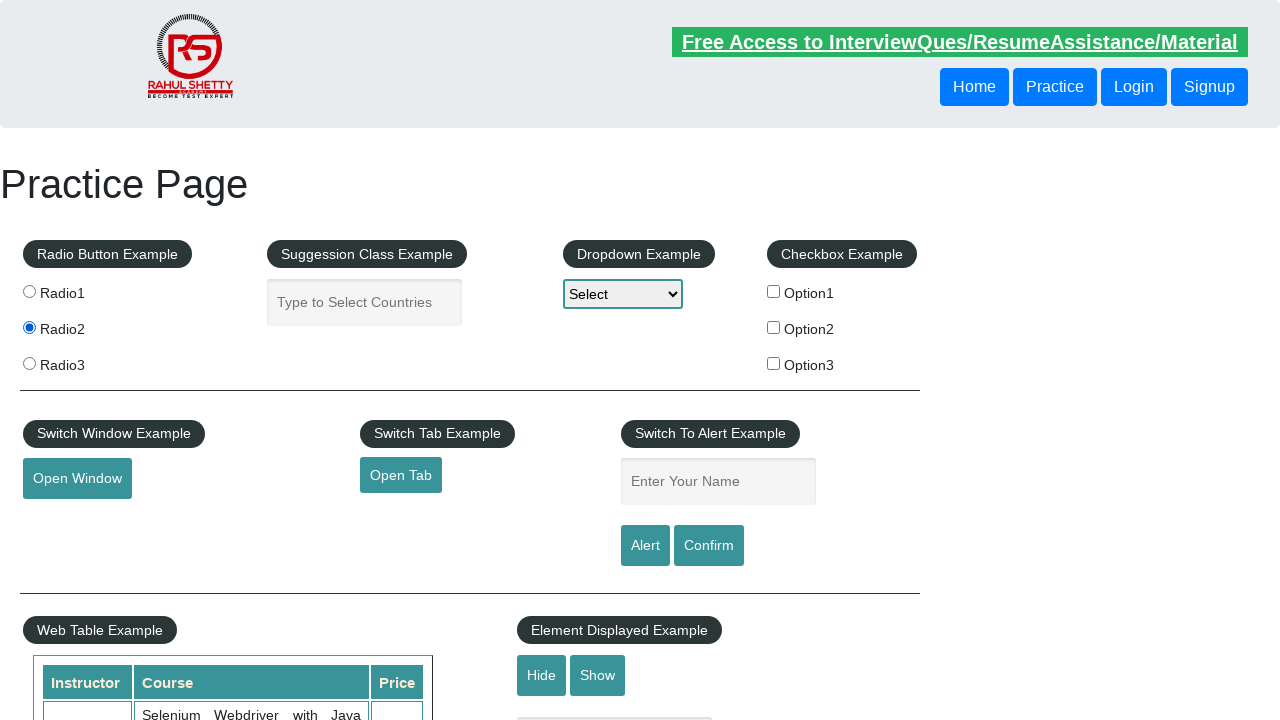

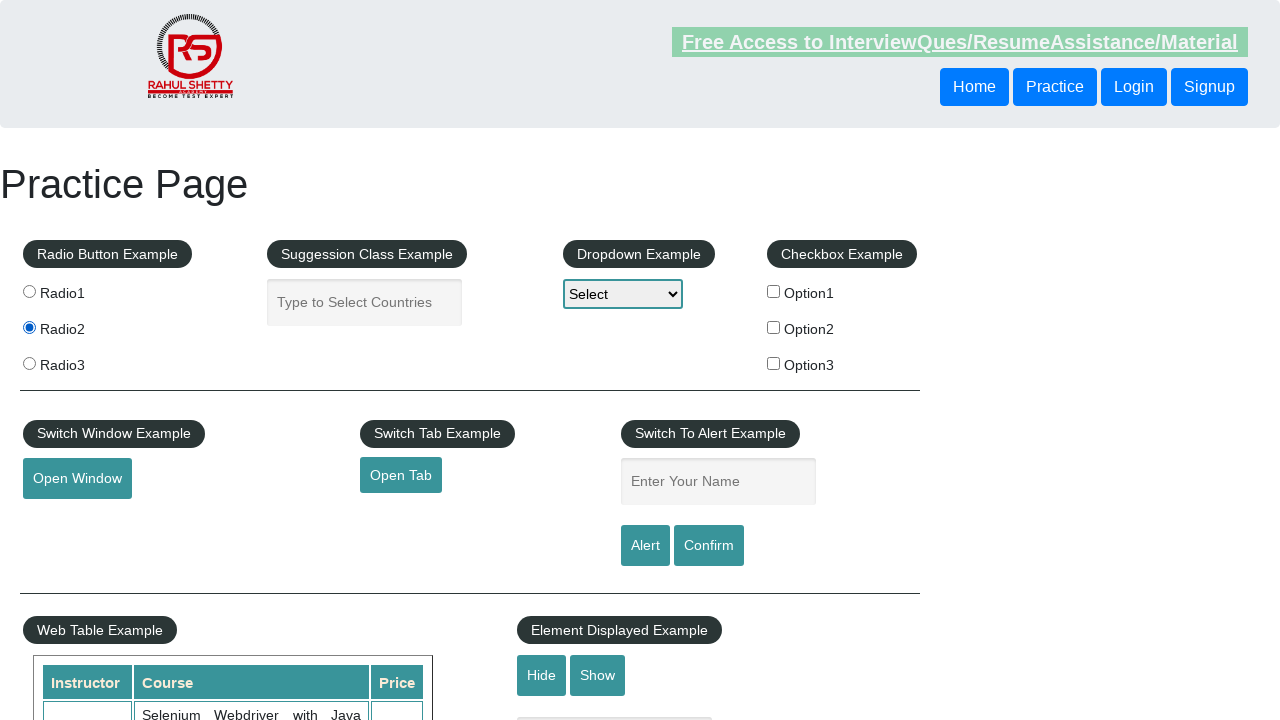